Navigates to a test homepage and verifies the page loads by checking for the presence of an h1 element

Starting URL: https://kristinek.github.io/site/

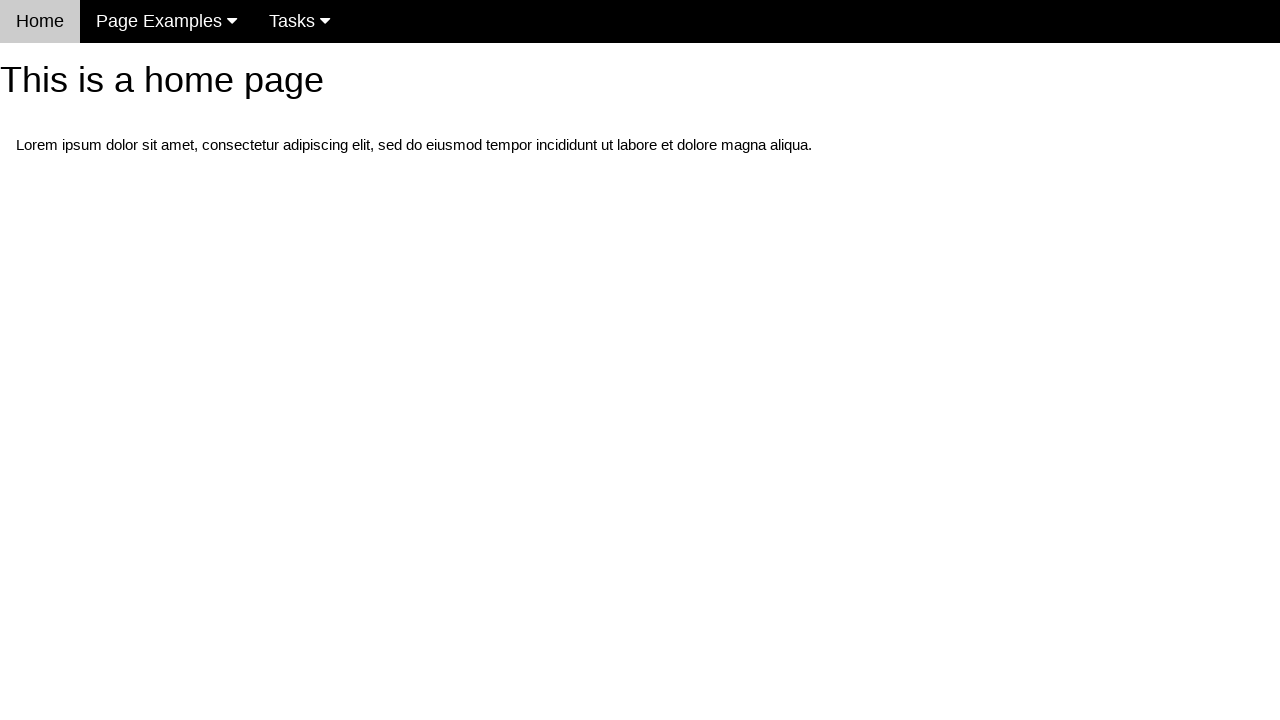

Navigated to test homepage at https://kristinek.github.io/site/
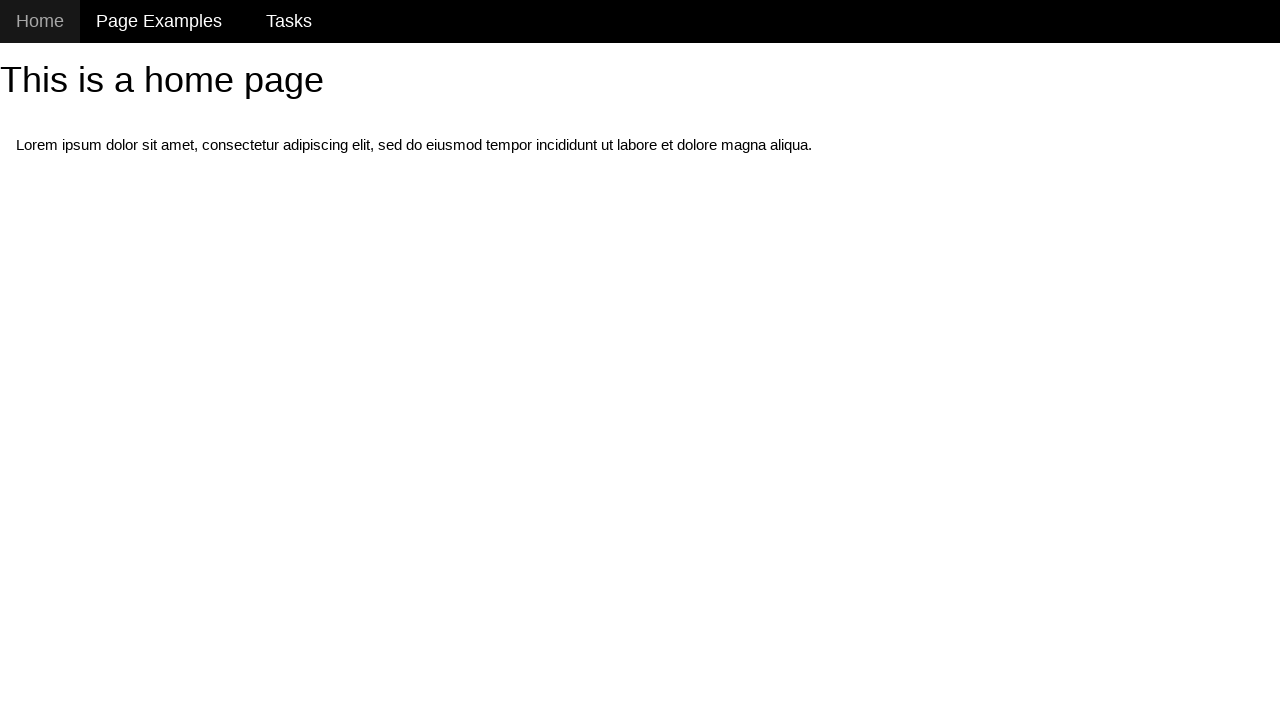

h1 element loaded and became visible on the page
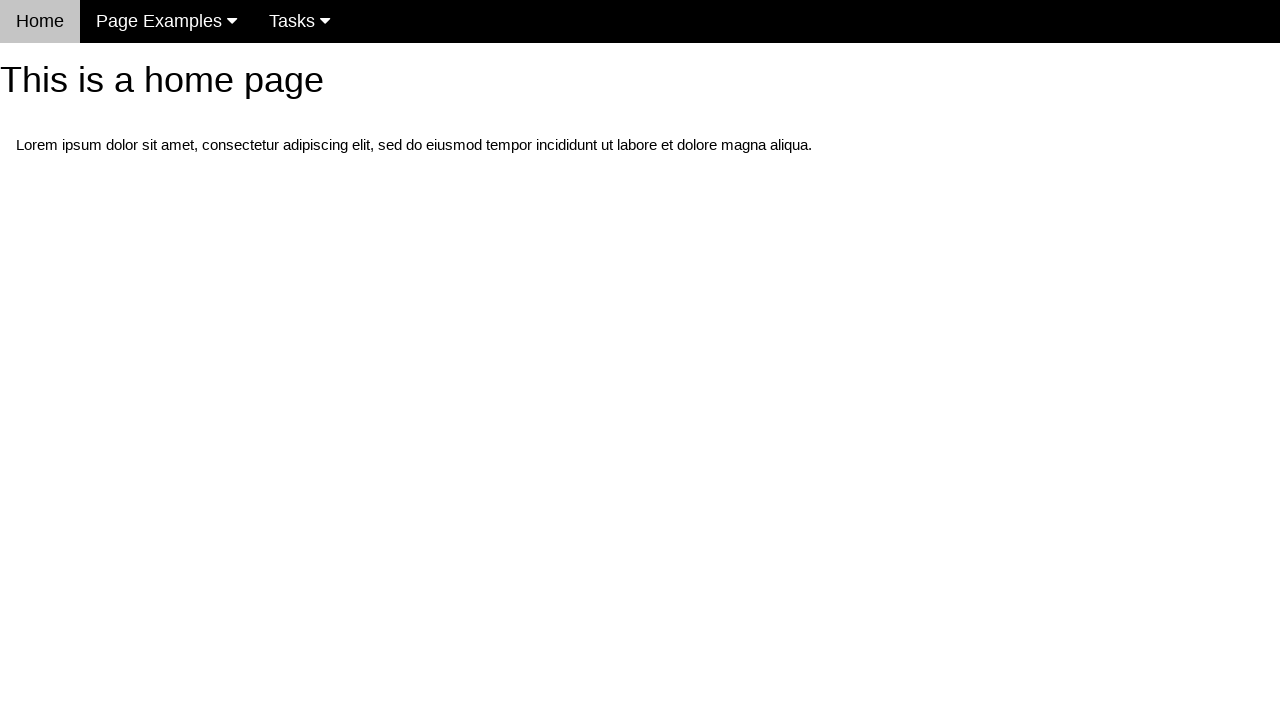

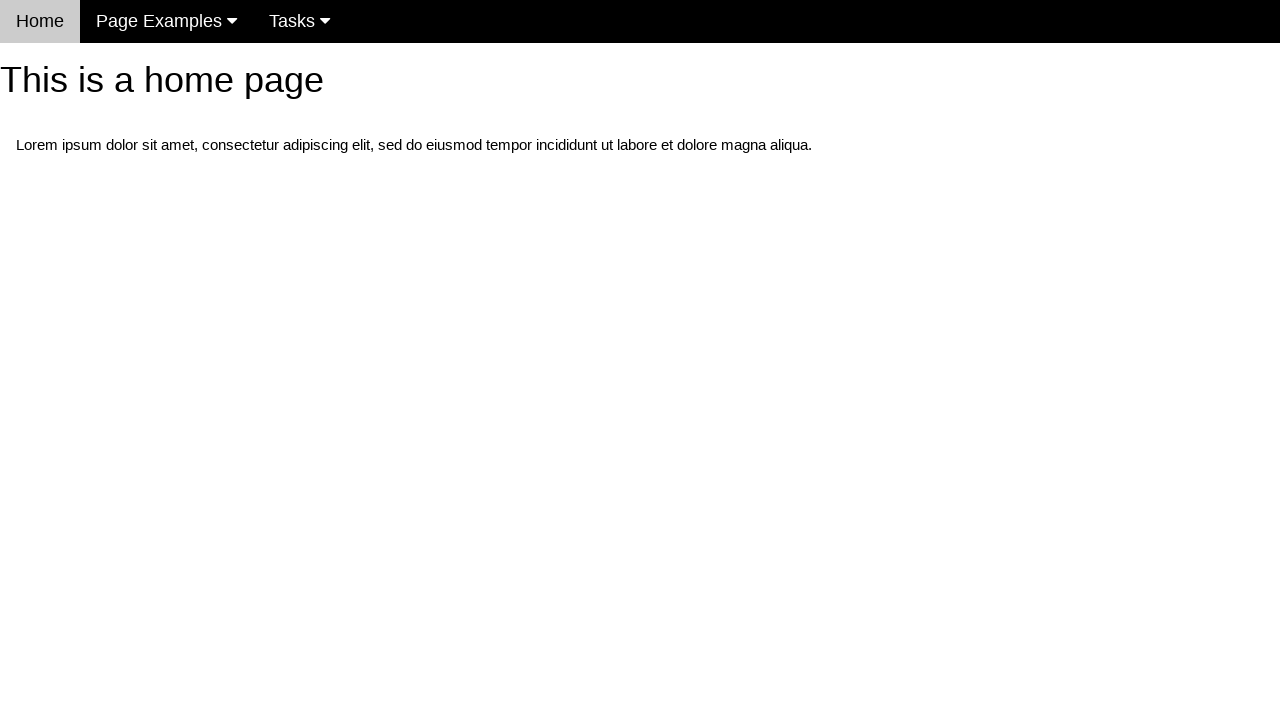